Tests iframe handling by navigating to frames page and verifying content within a single iframe

Starting URL: https://the-internet.herokuapp.com

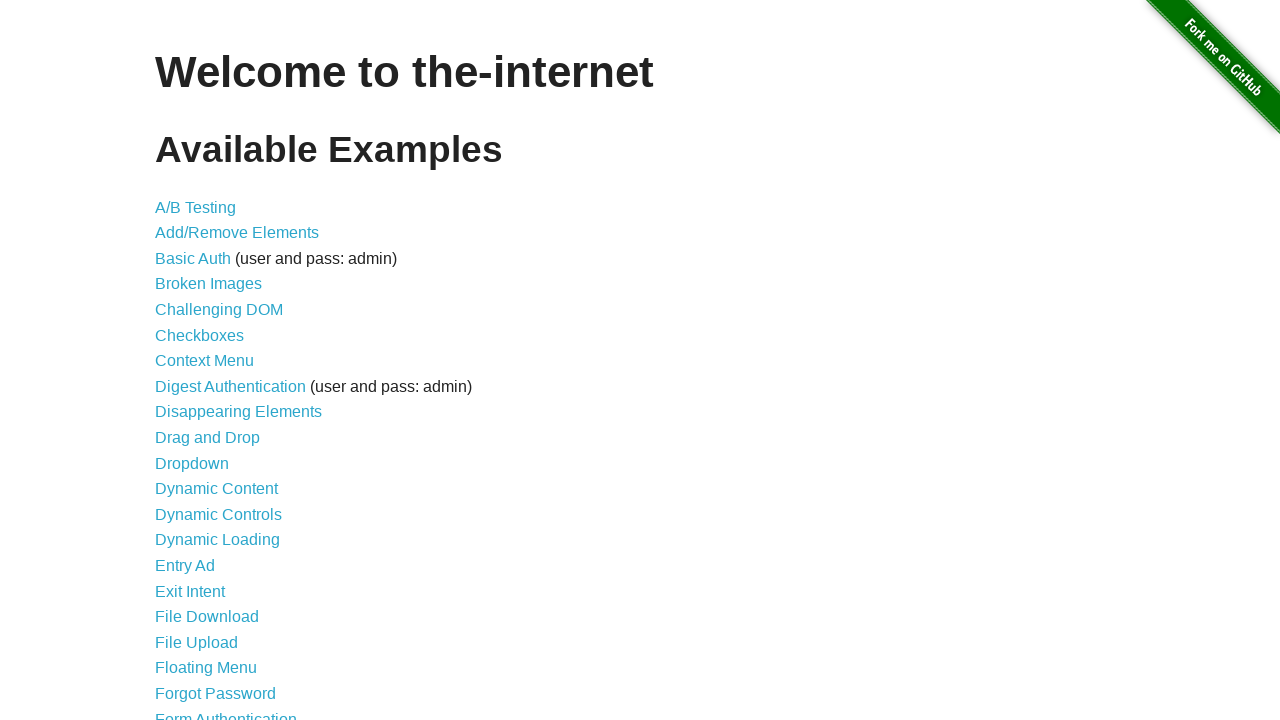

Clicked on frames link to navigate to frames page at (182, 361) on [href="/frames"]
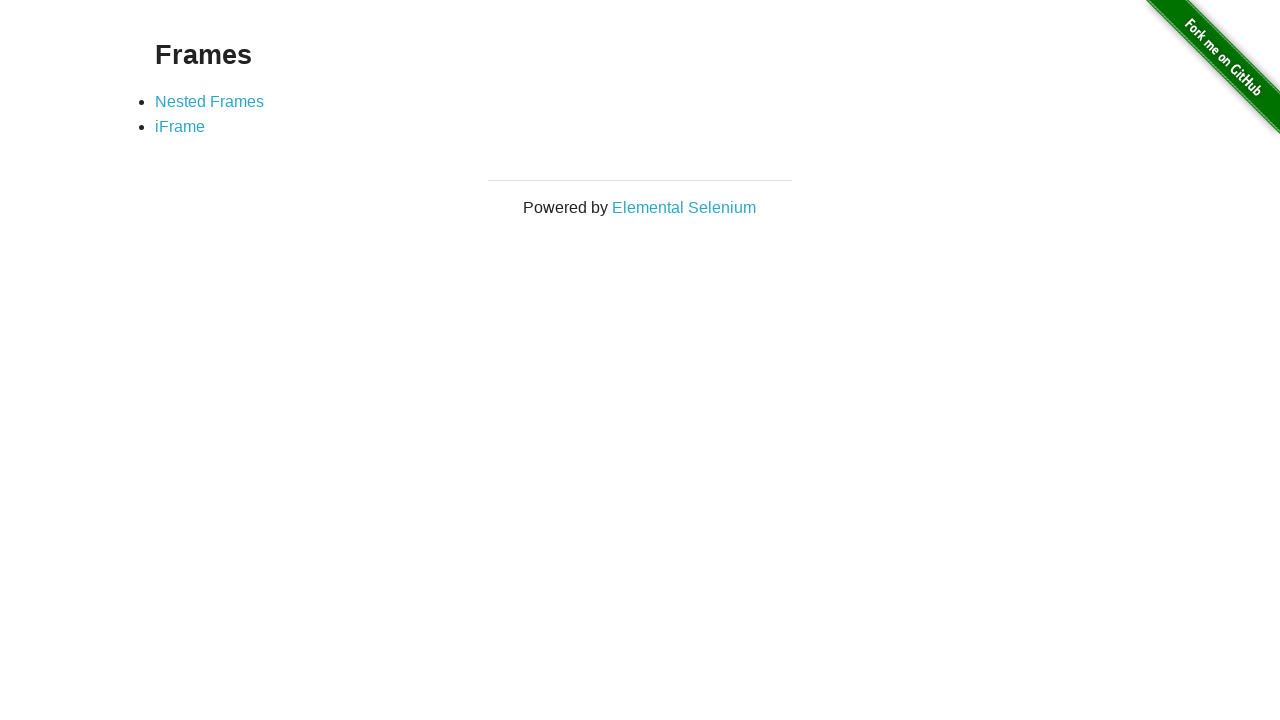

Clicked on iframe link to navigate to iframe page at (180, 127) on [href="/iframe"]
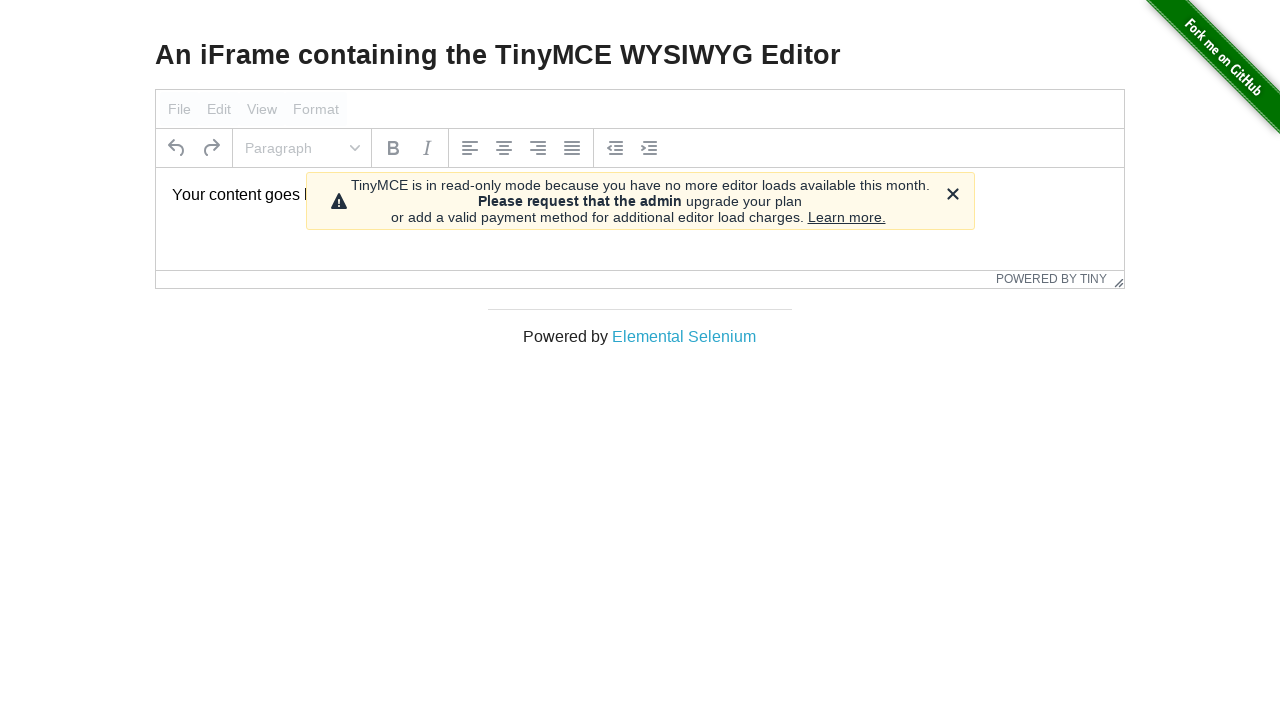

Verified iframe content is visible - #tinymce element loaded
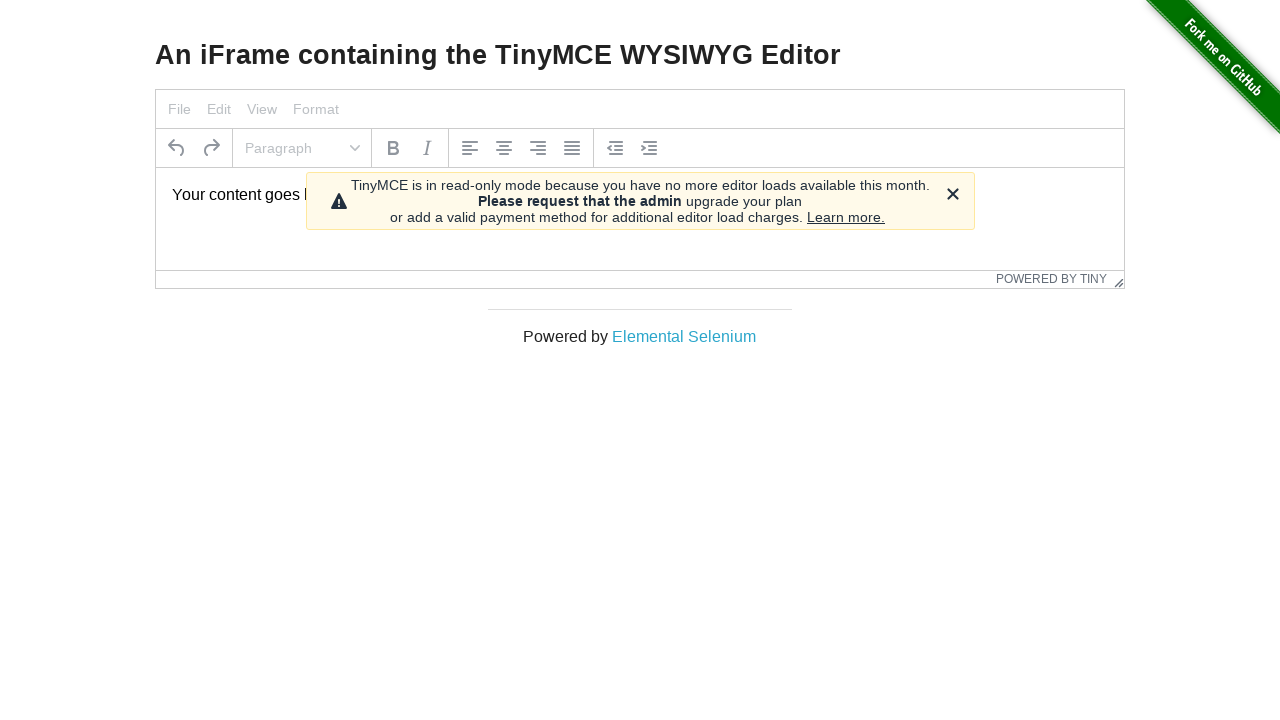

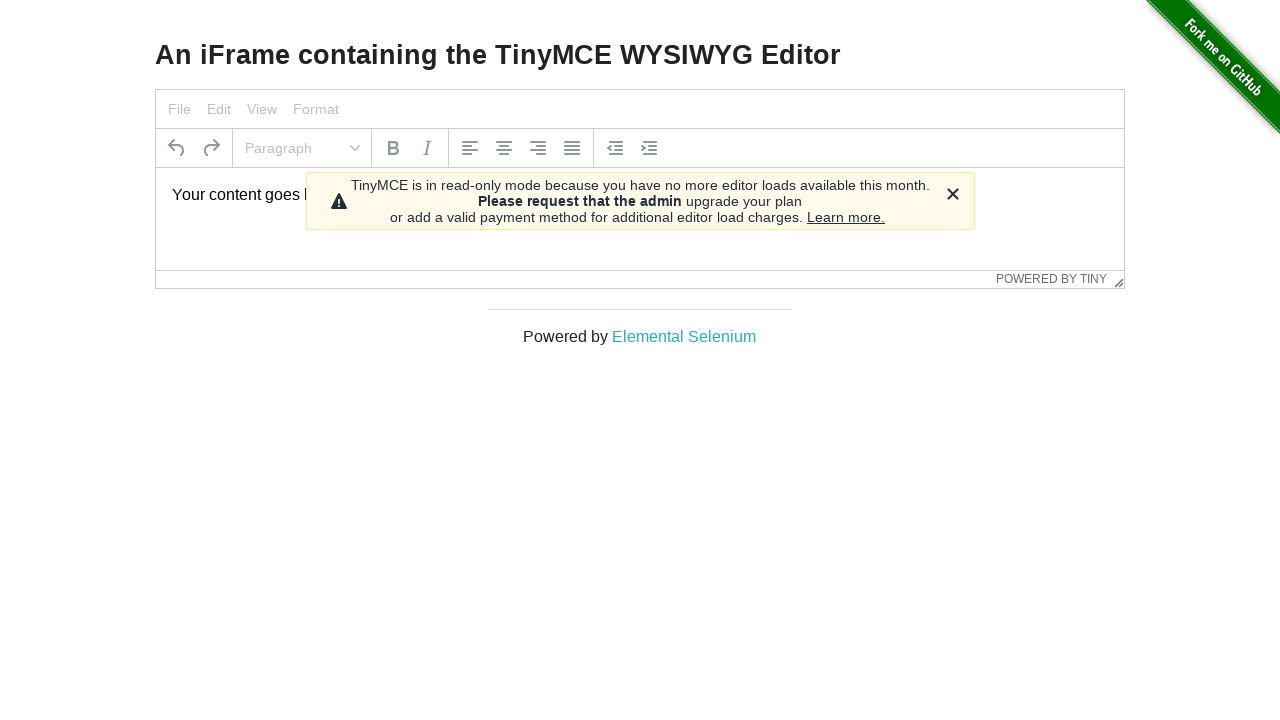